Opens the Next UK retail website homepage and maximizes the browser window

Starting URL: https://www.next.co.uk/

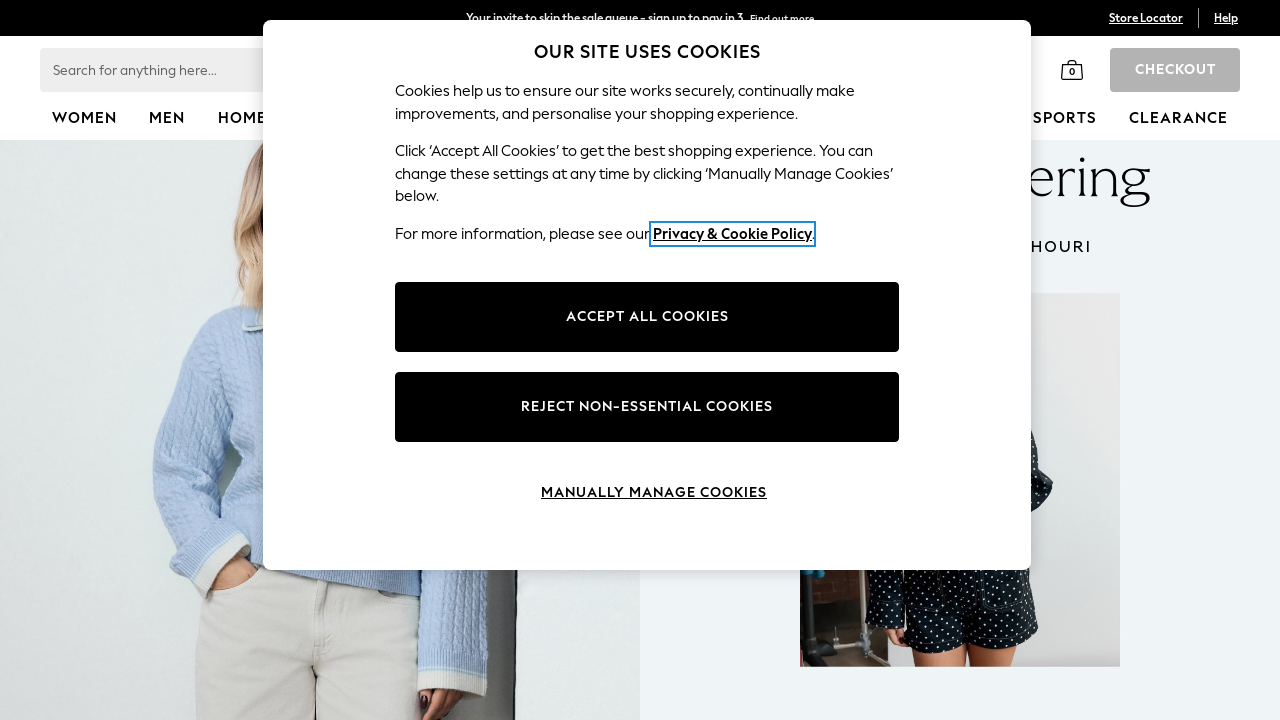

Waited for page to load (domcontentloaded)
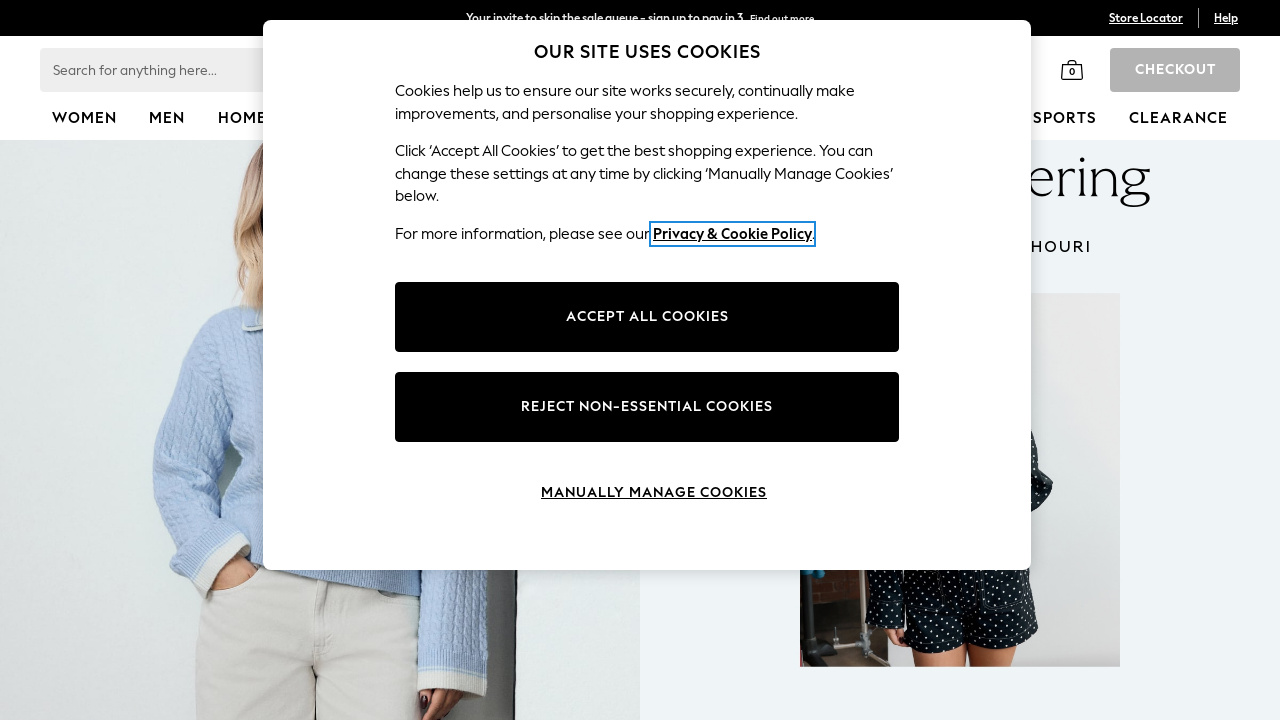

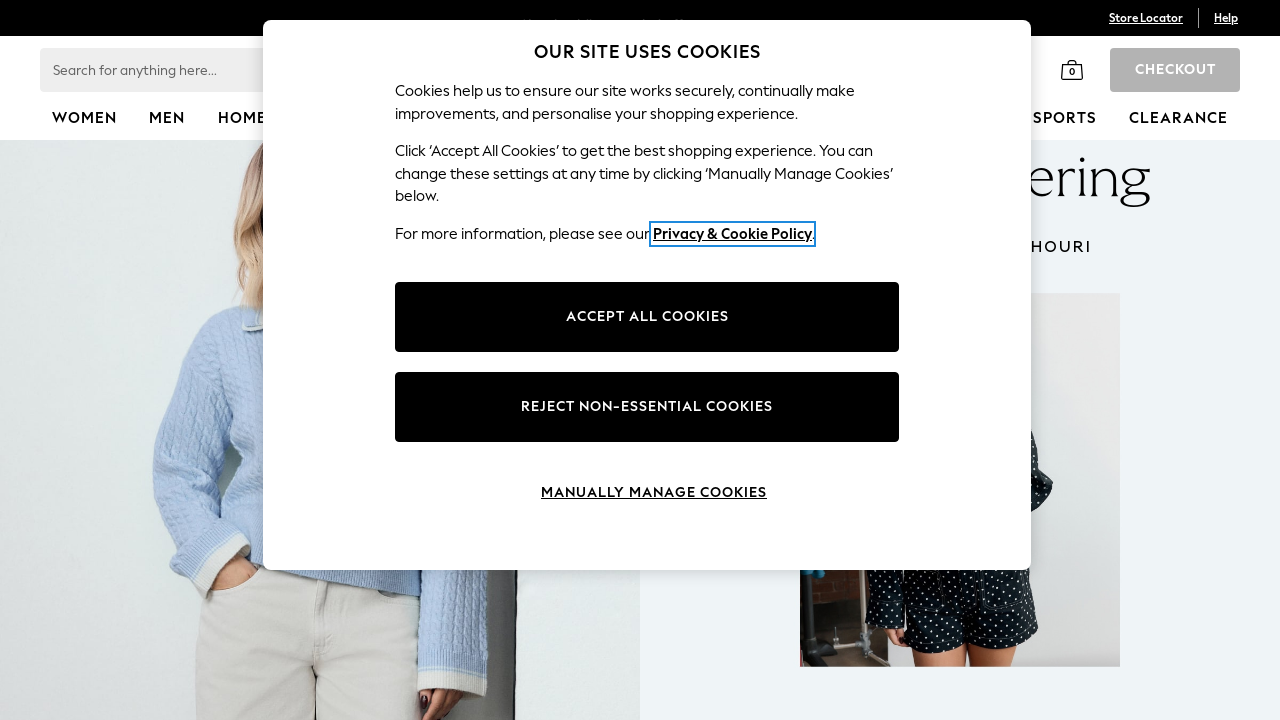